Tests shopping cart functionality by adding a book to cart and verifying the price and item count

Starting URL: https://practice.automationtesting.in/

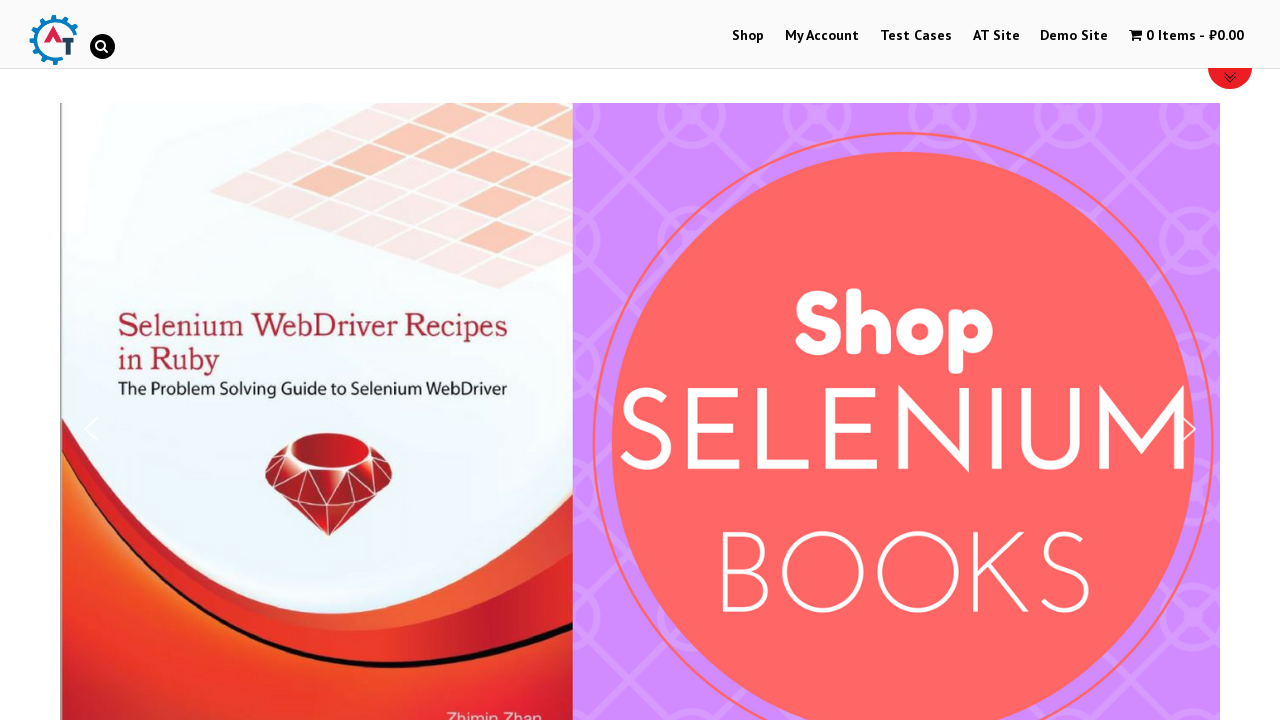

Clicked on Shop link at (748, 36) on a:has-text("Shop")
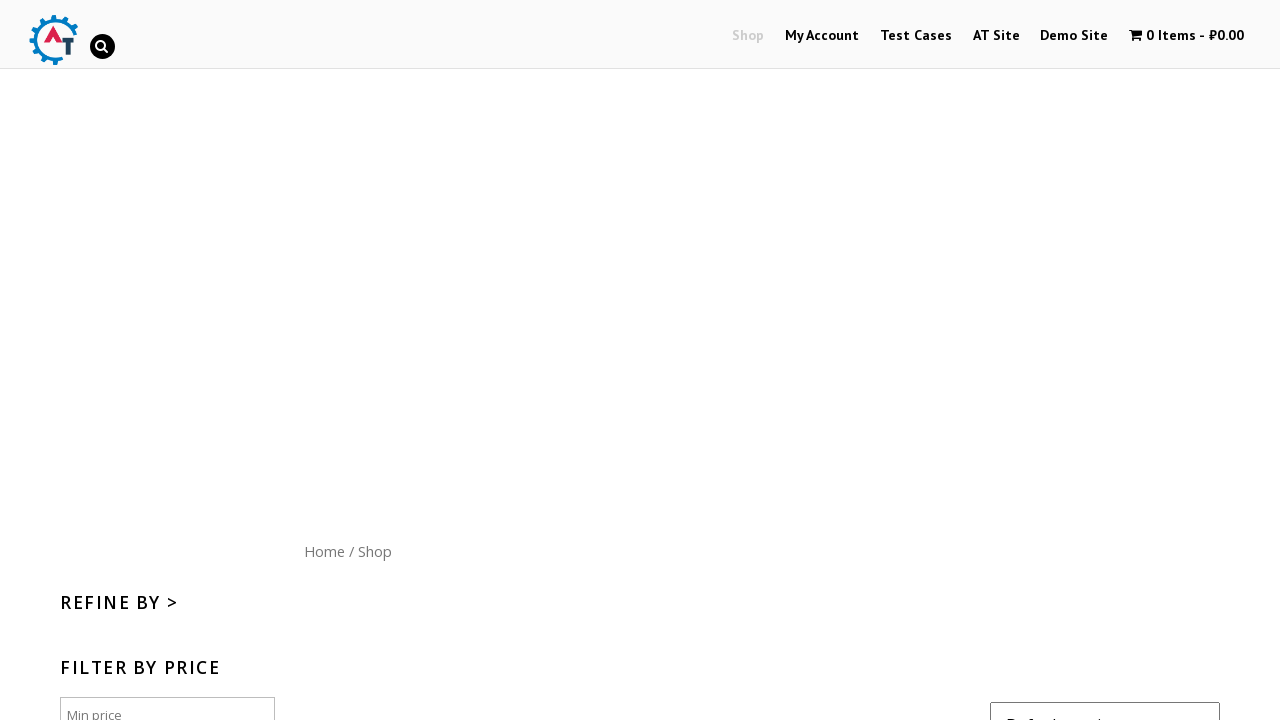

Clicked on book title at (1115, 361) on .post-182 > a h3
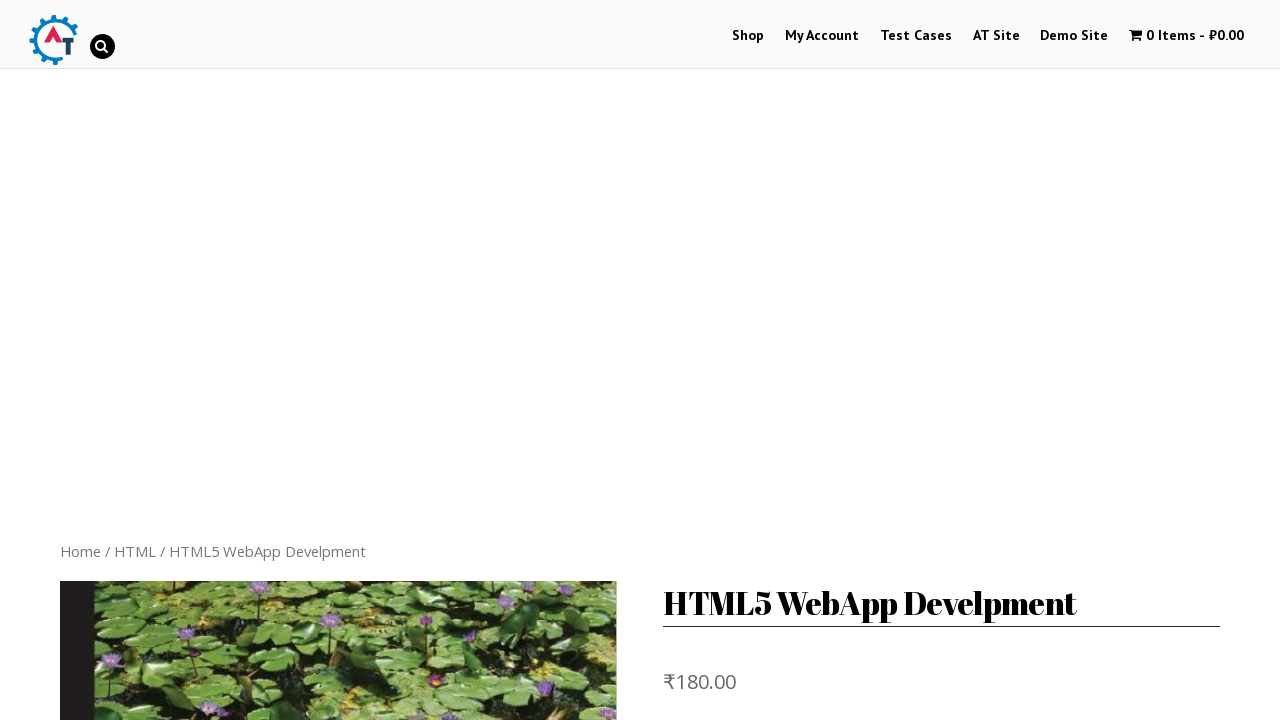

Clicked Add to Cart button at (812, 361) on .single_add_to_cart_button
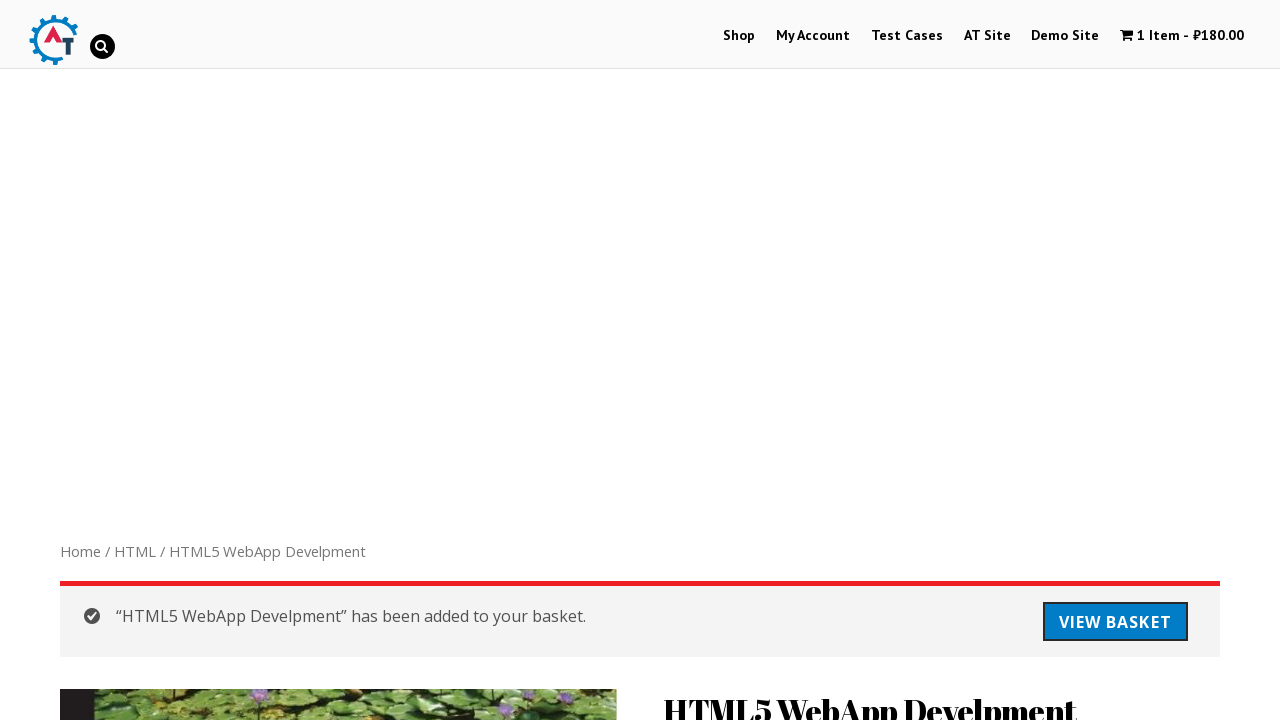

Waited 5 seconds for cart to update
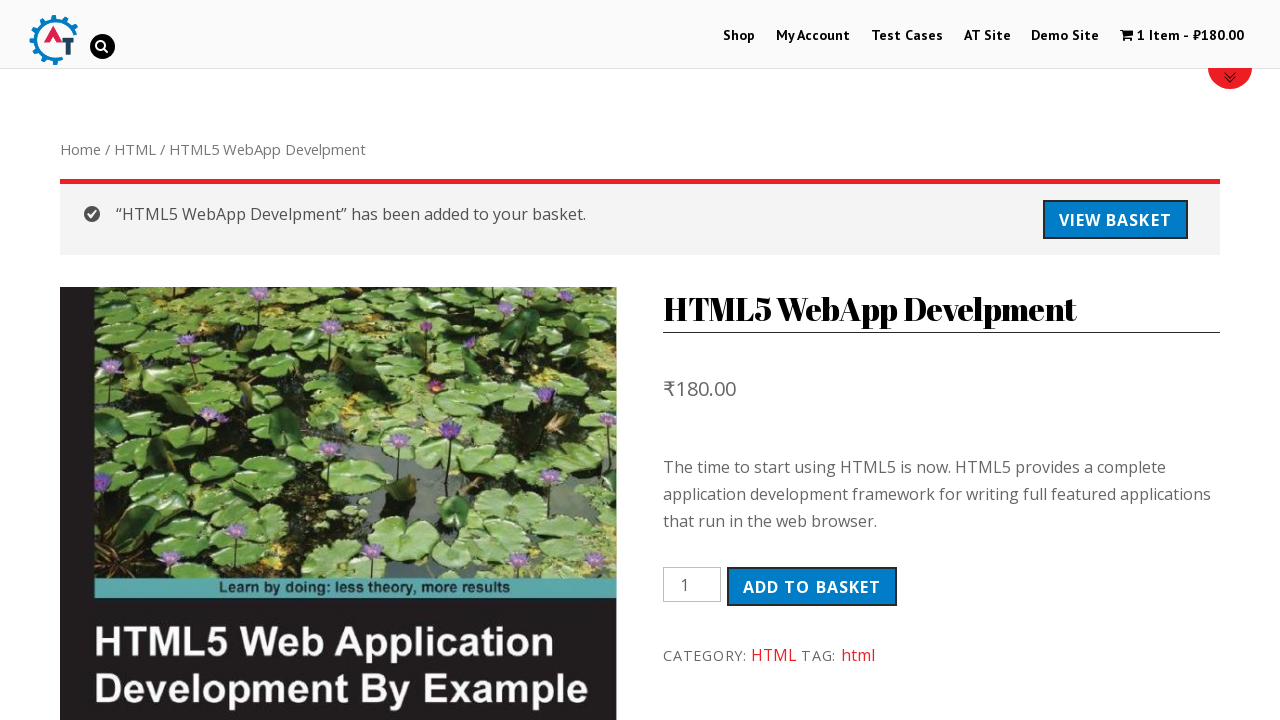

Clicked on cart menu to view cart contents at (1182, 36) on .wpmenucart-contents
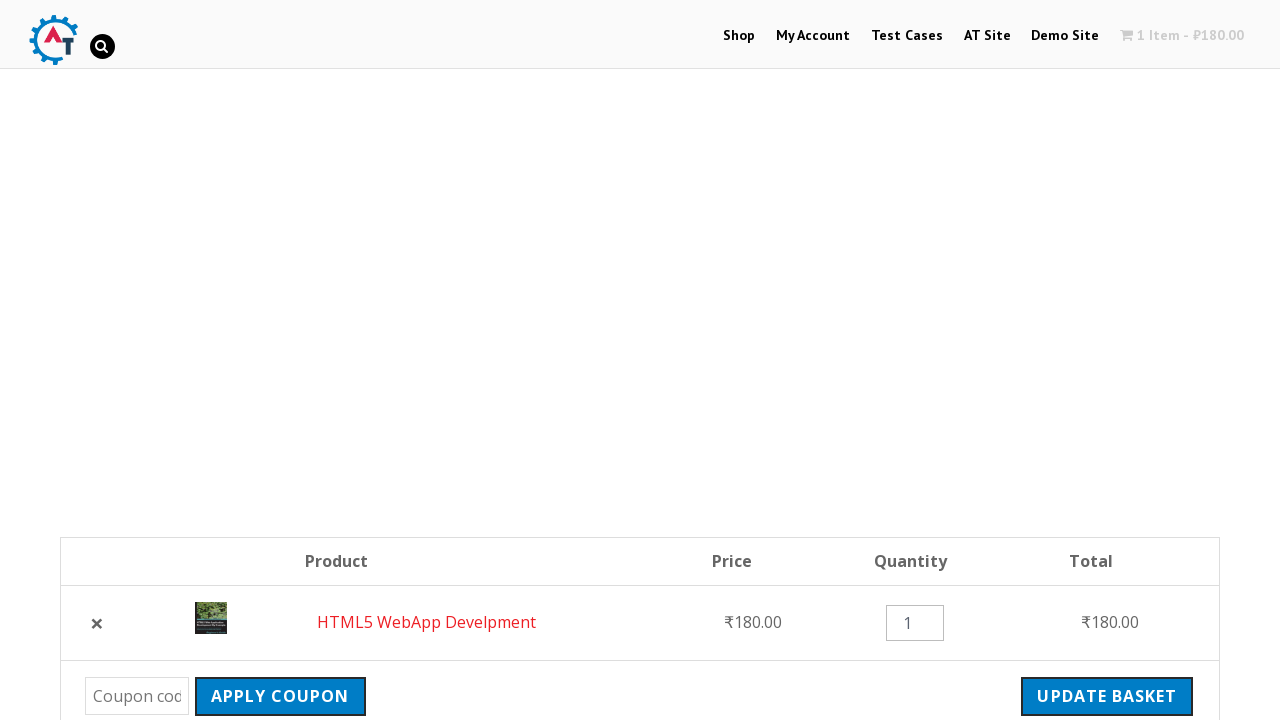

Cart subtotal price ₹180.00 loaded
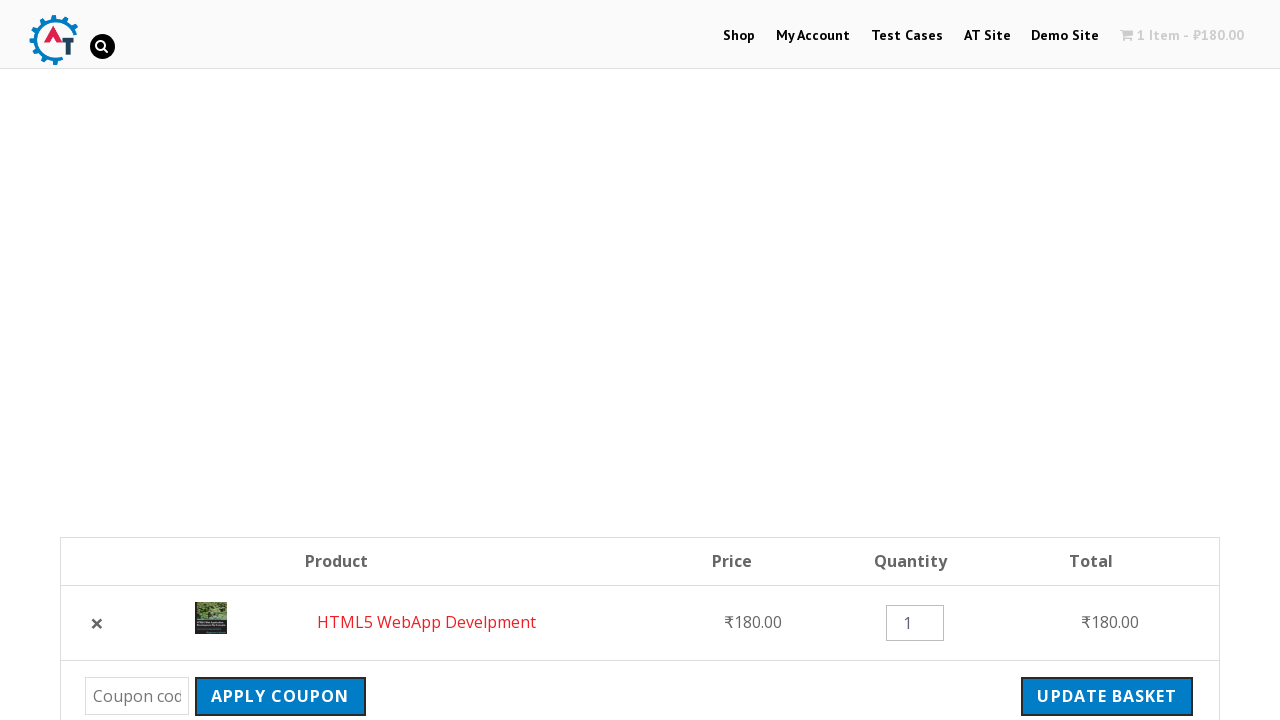

Order total price ₹183.60 verified
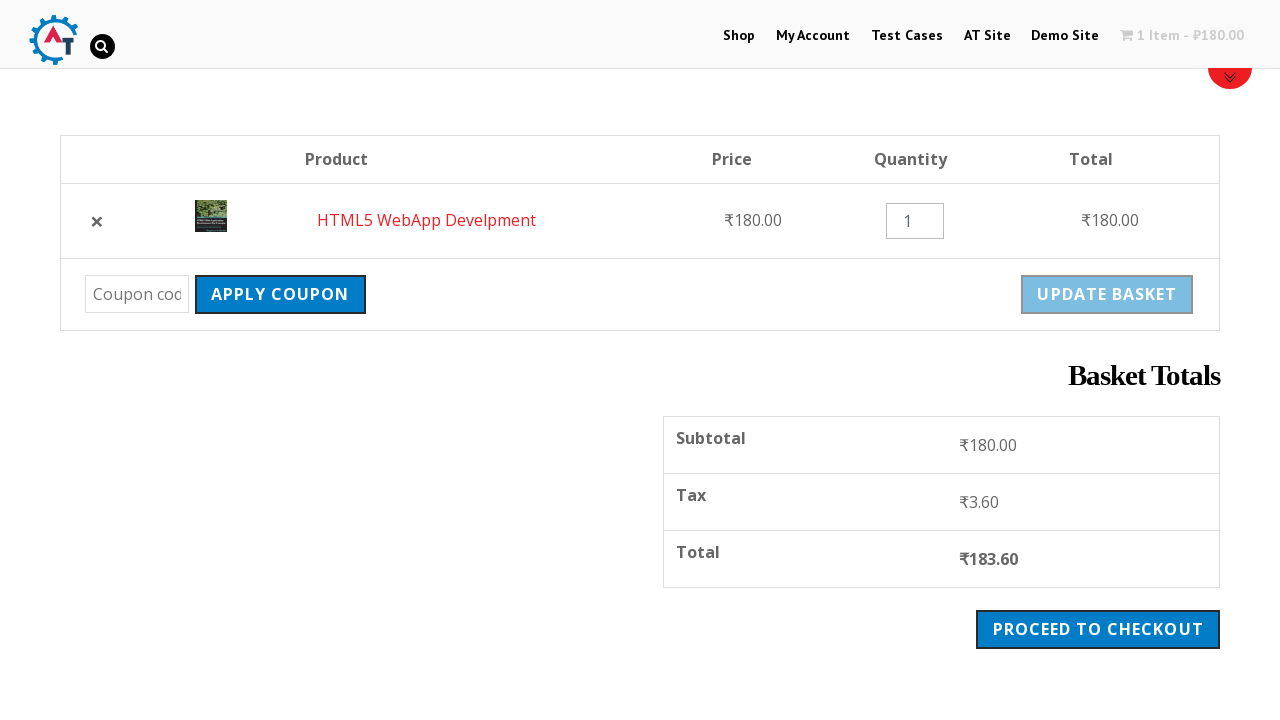

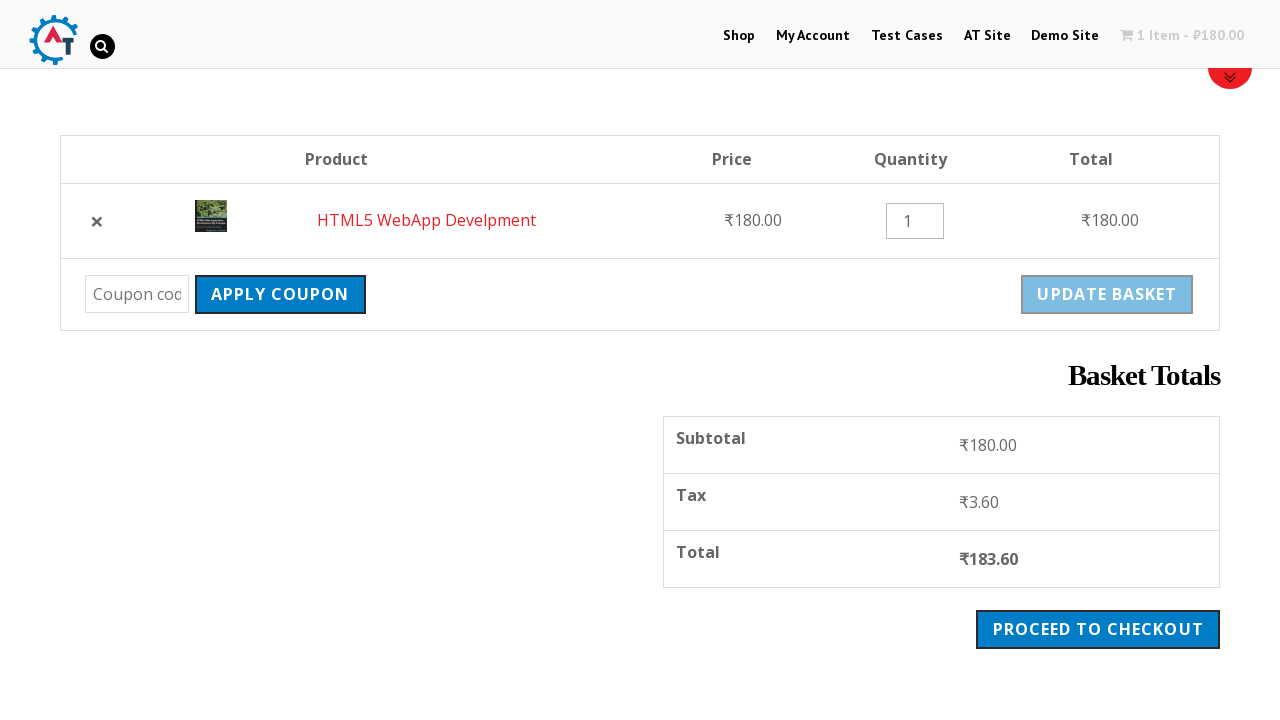